Validates security headers by checking for common security headers like X-Content-Type-Options, X-Frame-Options, and Content-Security-Policy

Starting URL: https://pinoypetplan.com/

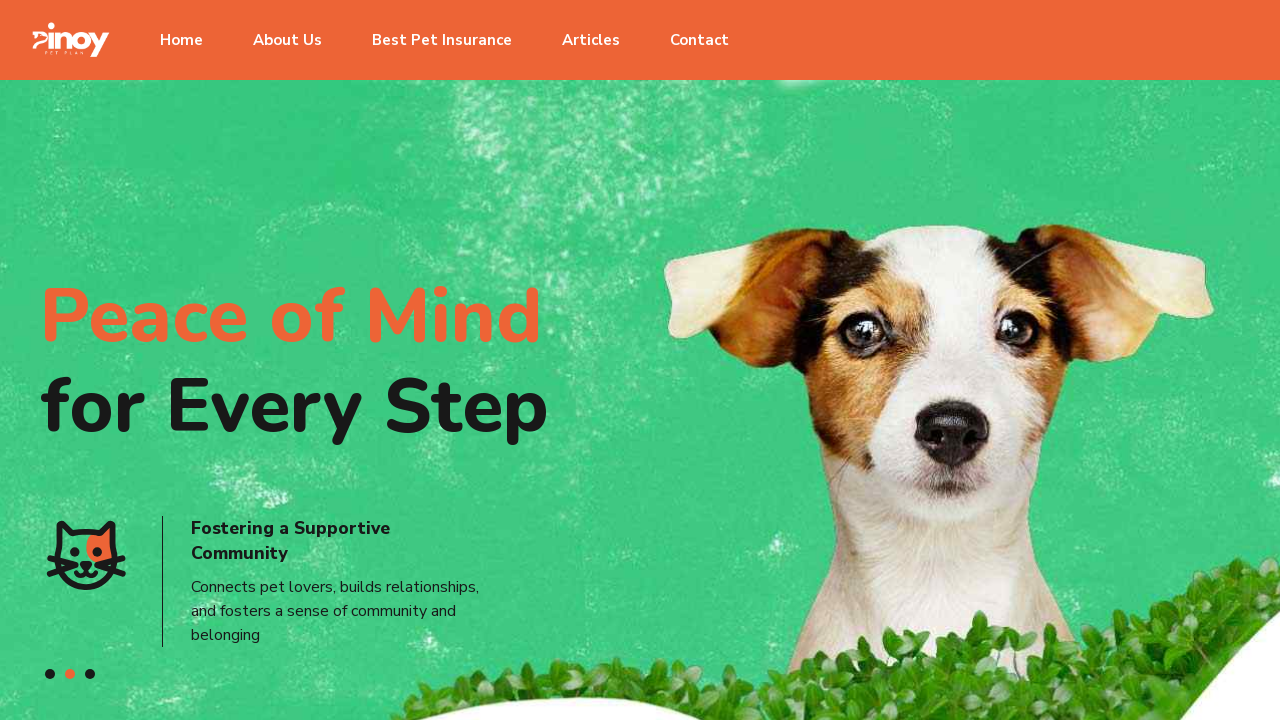

Navigated to https://pinoypetplan.com/ and waited for network idle
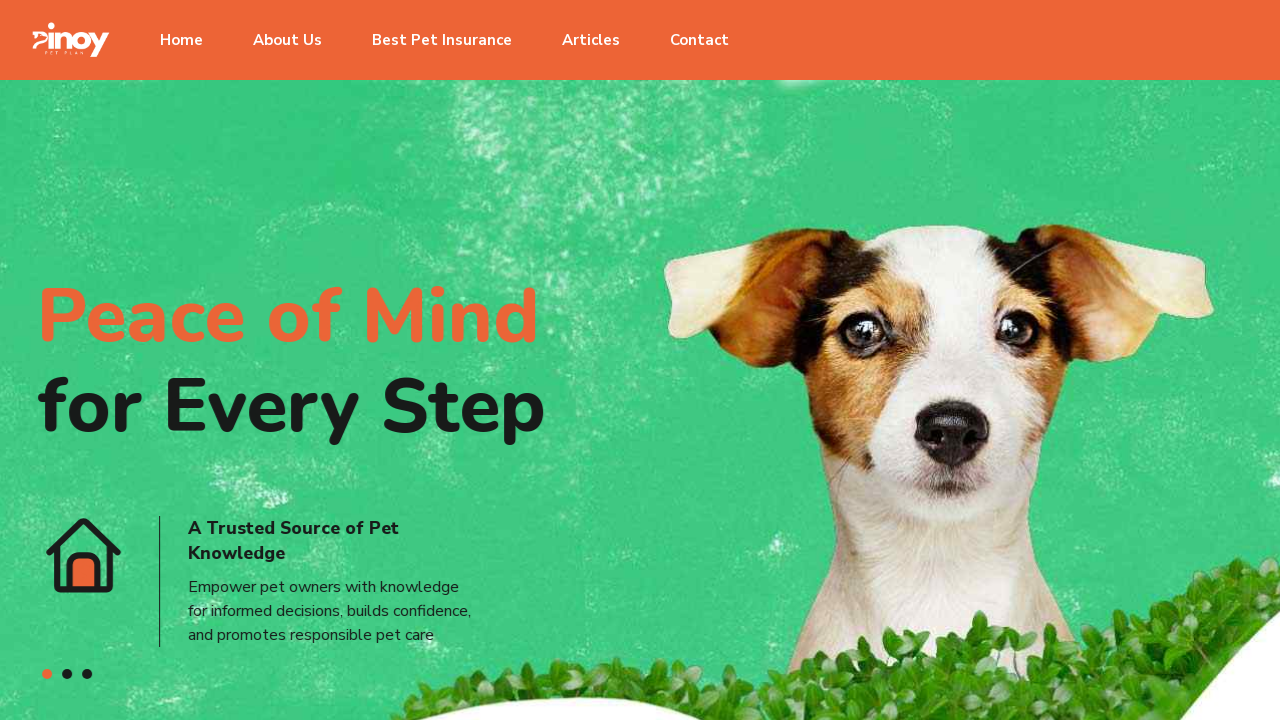

Retrieved response headers from the page
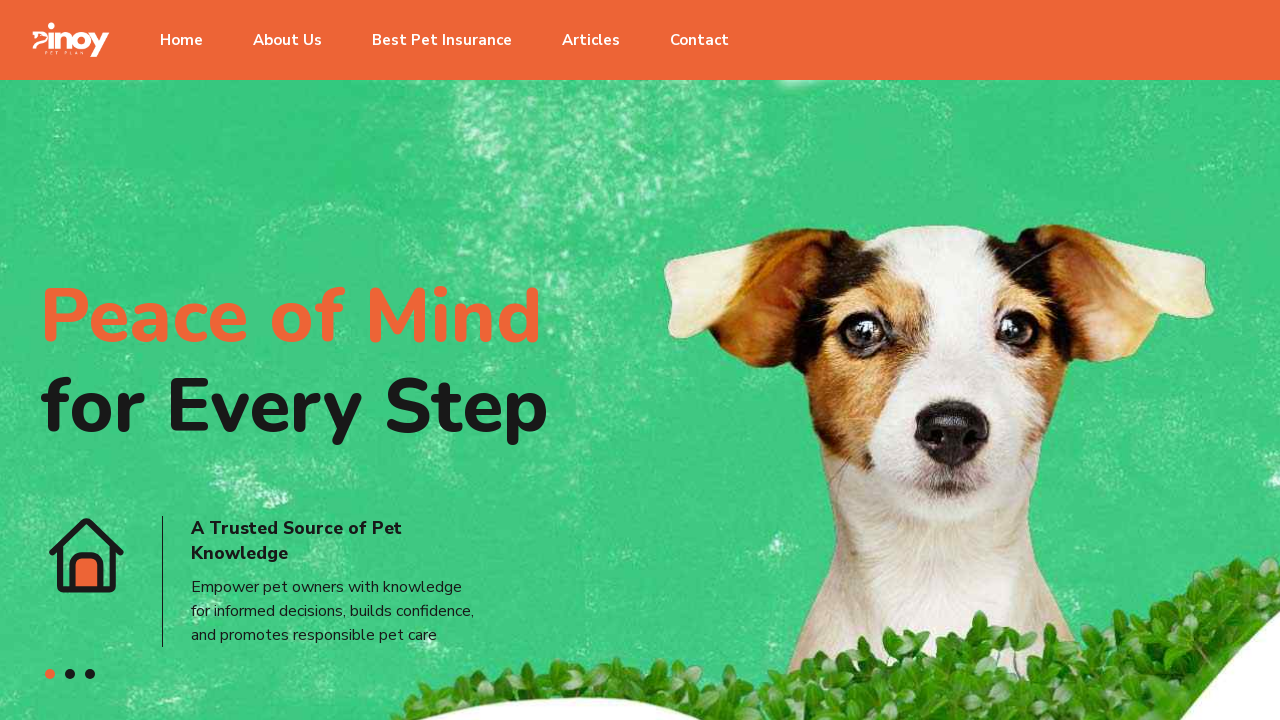

Checked for security header 'x-content-type-options' - Value: None
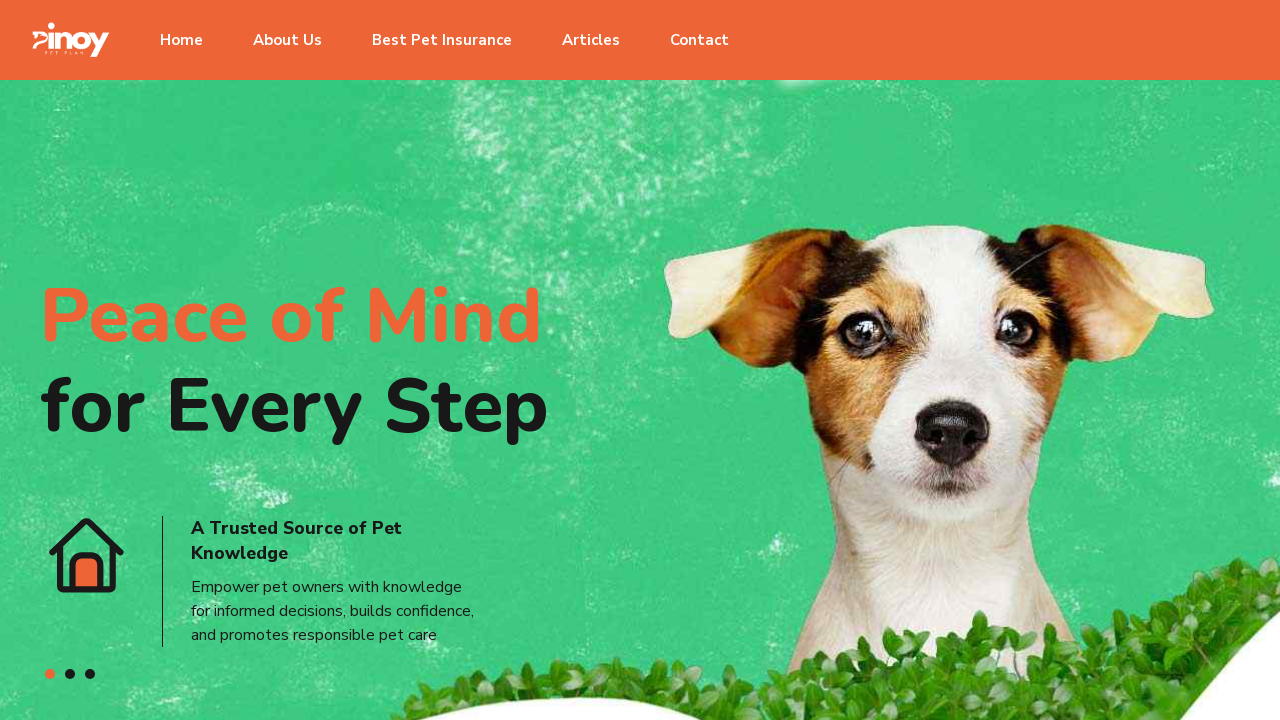

Checked for security header 'x-frame-options' - Value: None
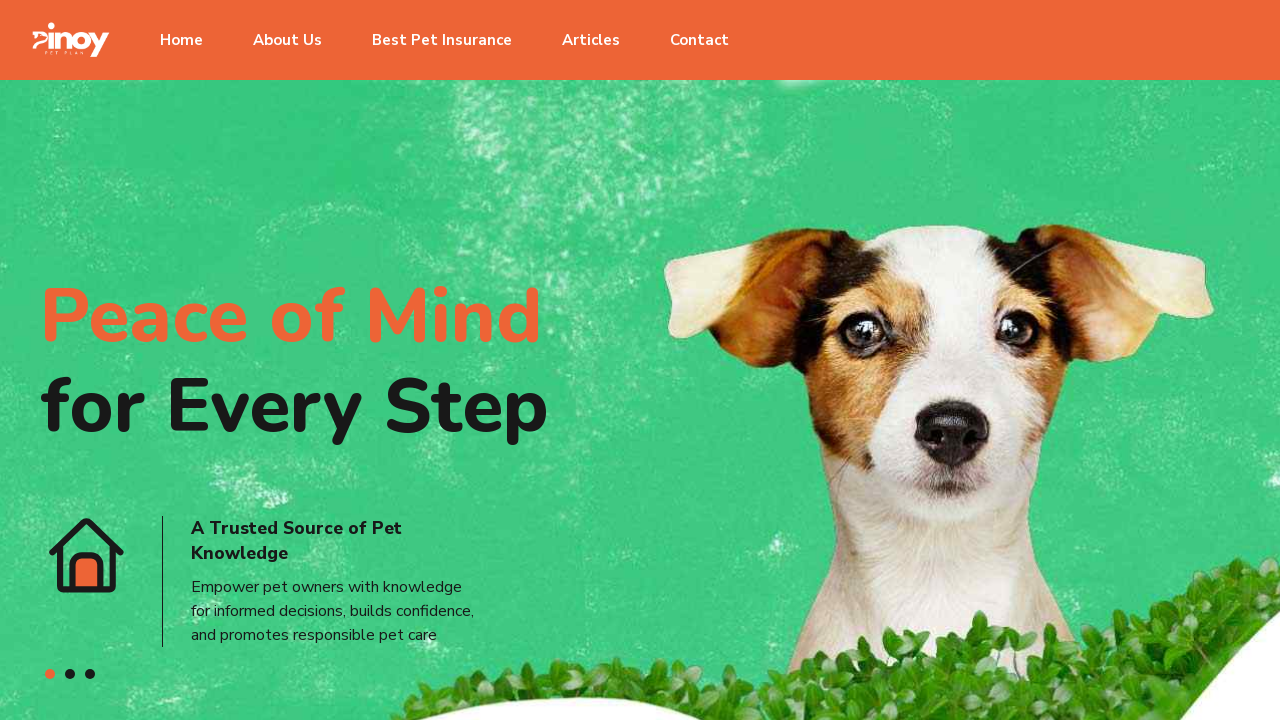

Checked for security header 'x-xss-protection' - Value: None
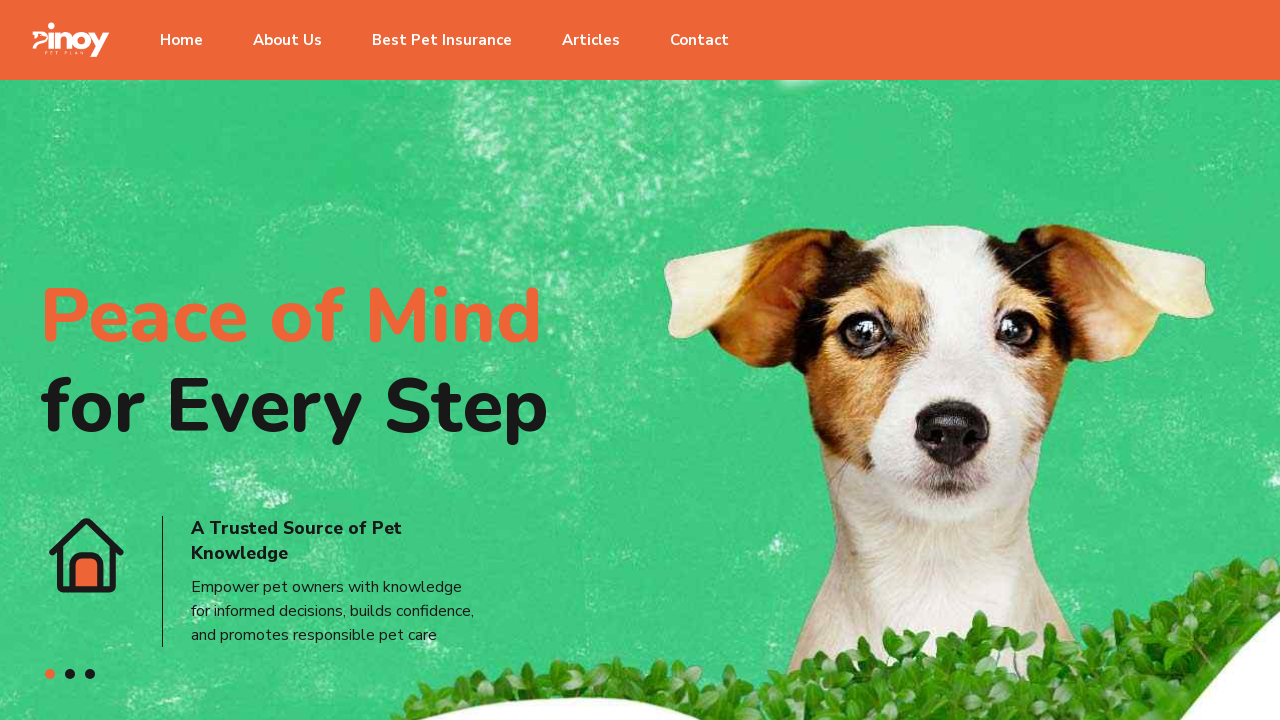

Checked for security header 'strict-transport-security' - Value: None
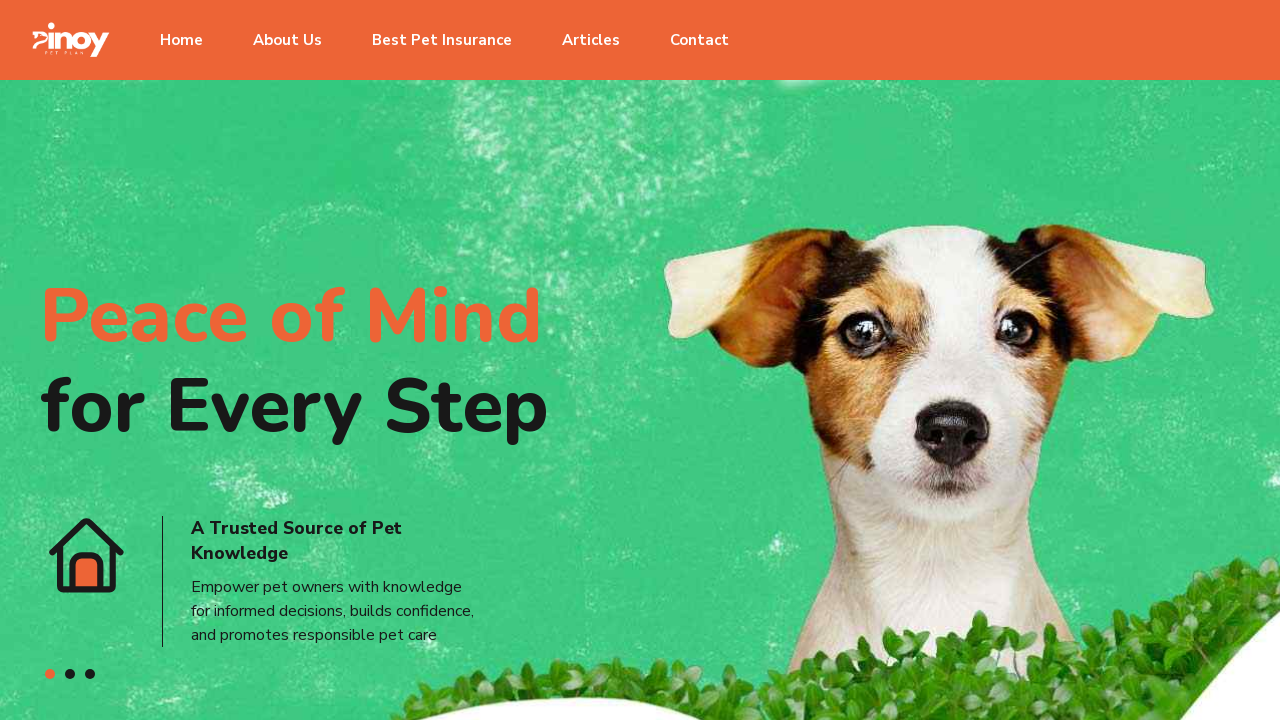

Checked for security header 'content-security-policy' - Value: upgrade-insecure-requests
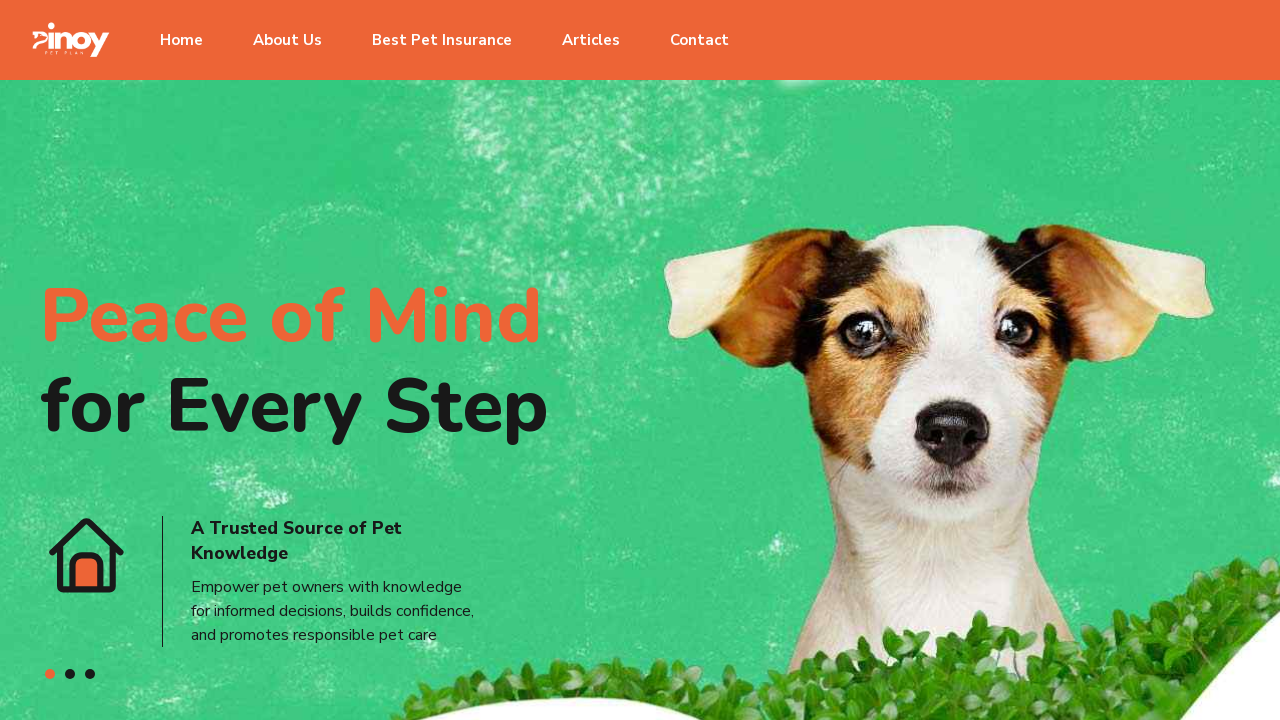

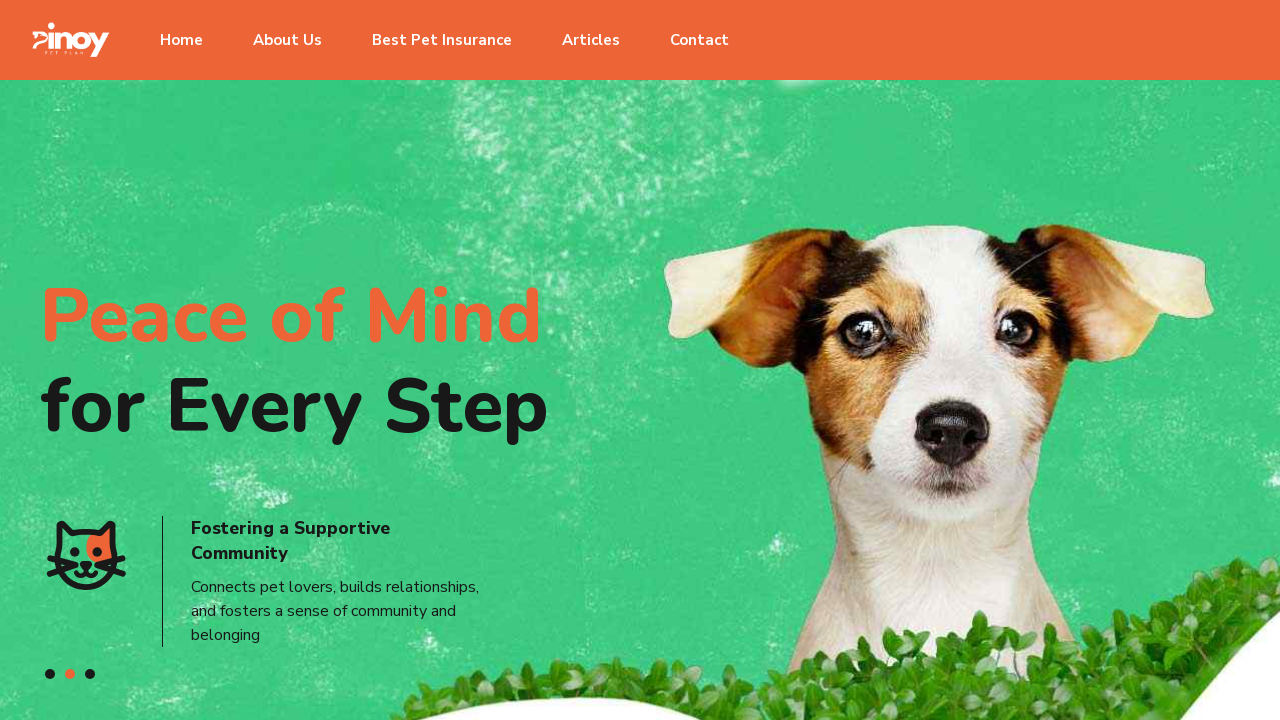